Tests that the Rebet website has responsive design by checking the page renders correctly in both desktop (1920x1080) and mobile (375x667) viewports.

Starting URL: https://rebet.app/

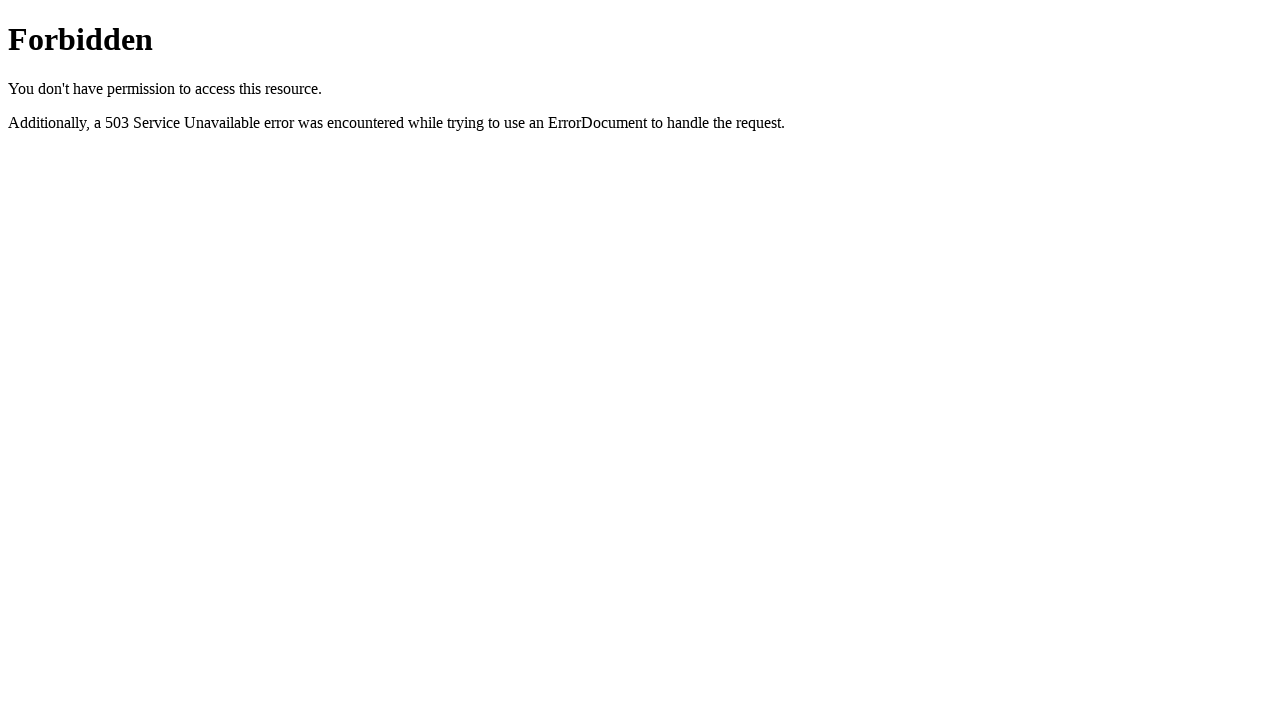

Set viewport to desktop size (1920x1080)
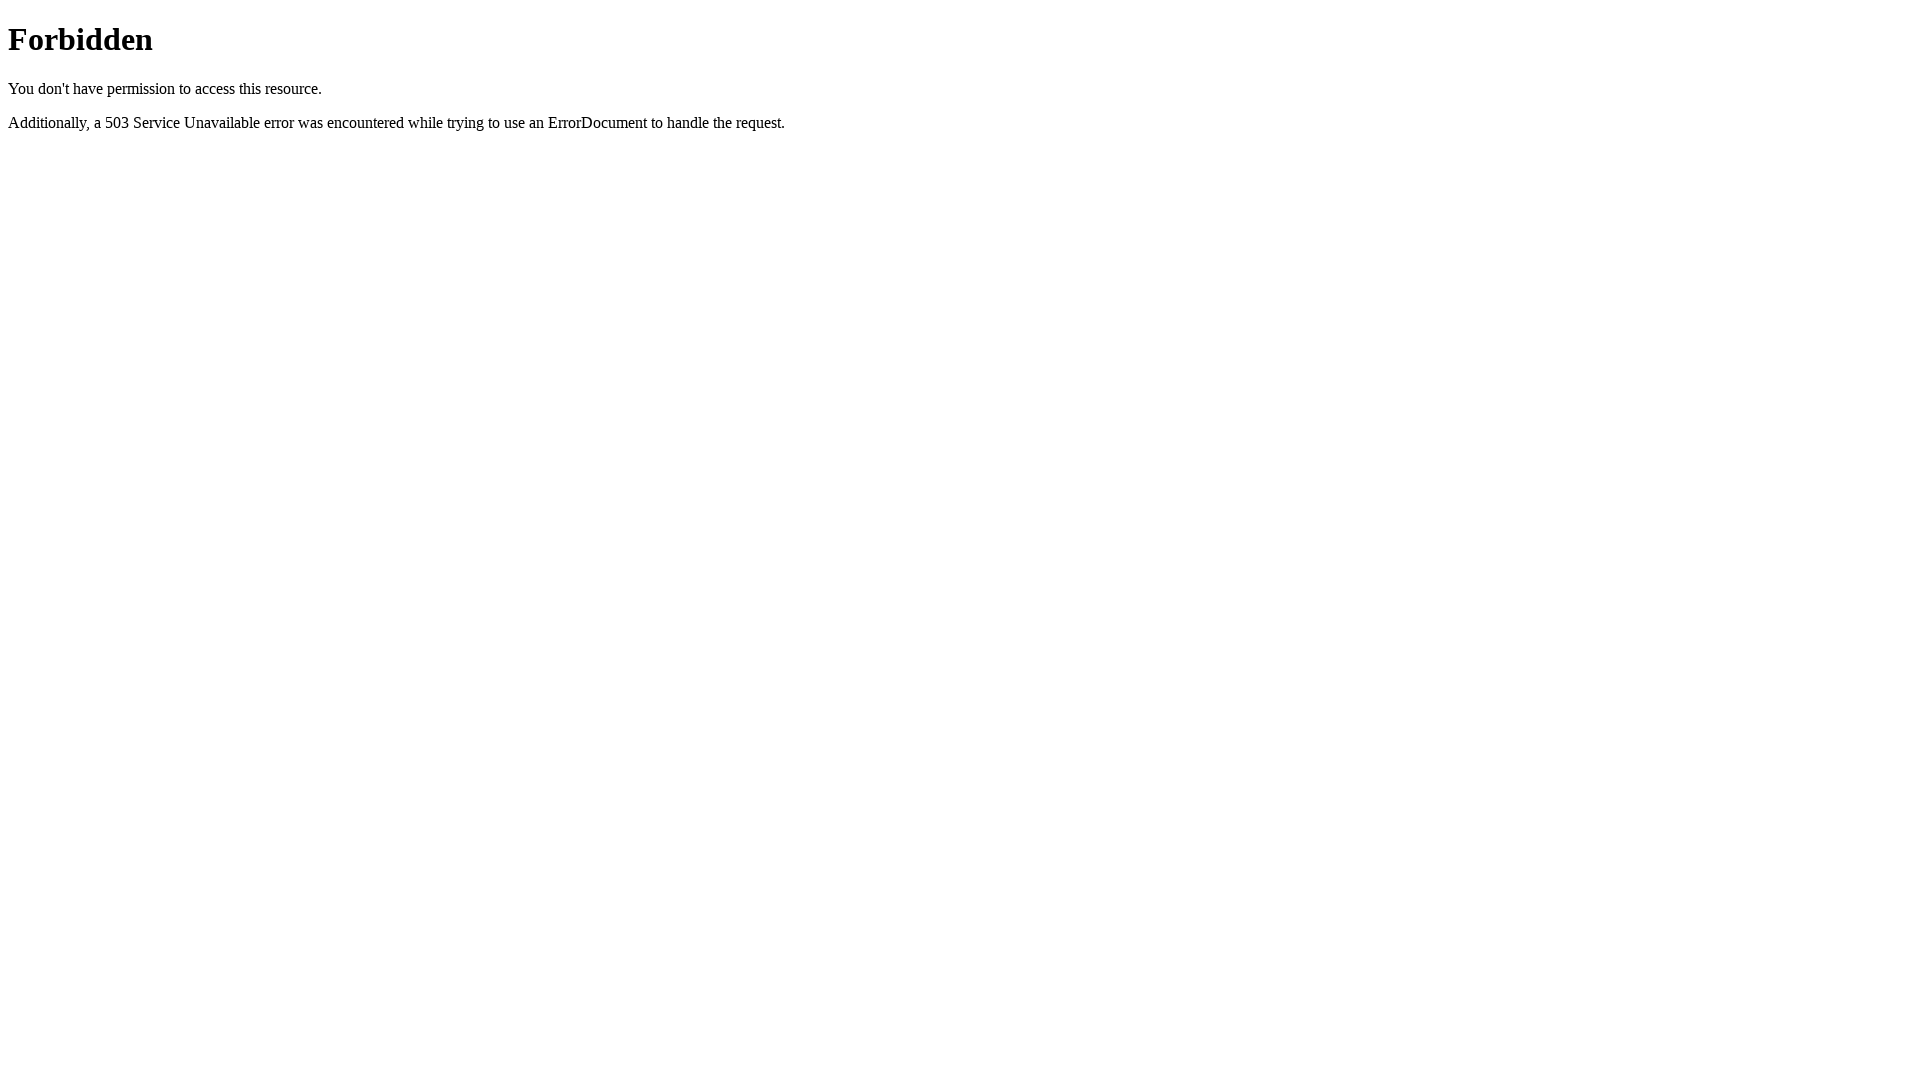

Waited for page to reach domcontentloaded state
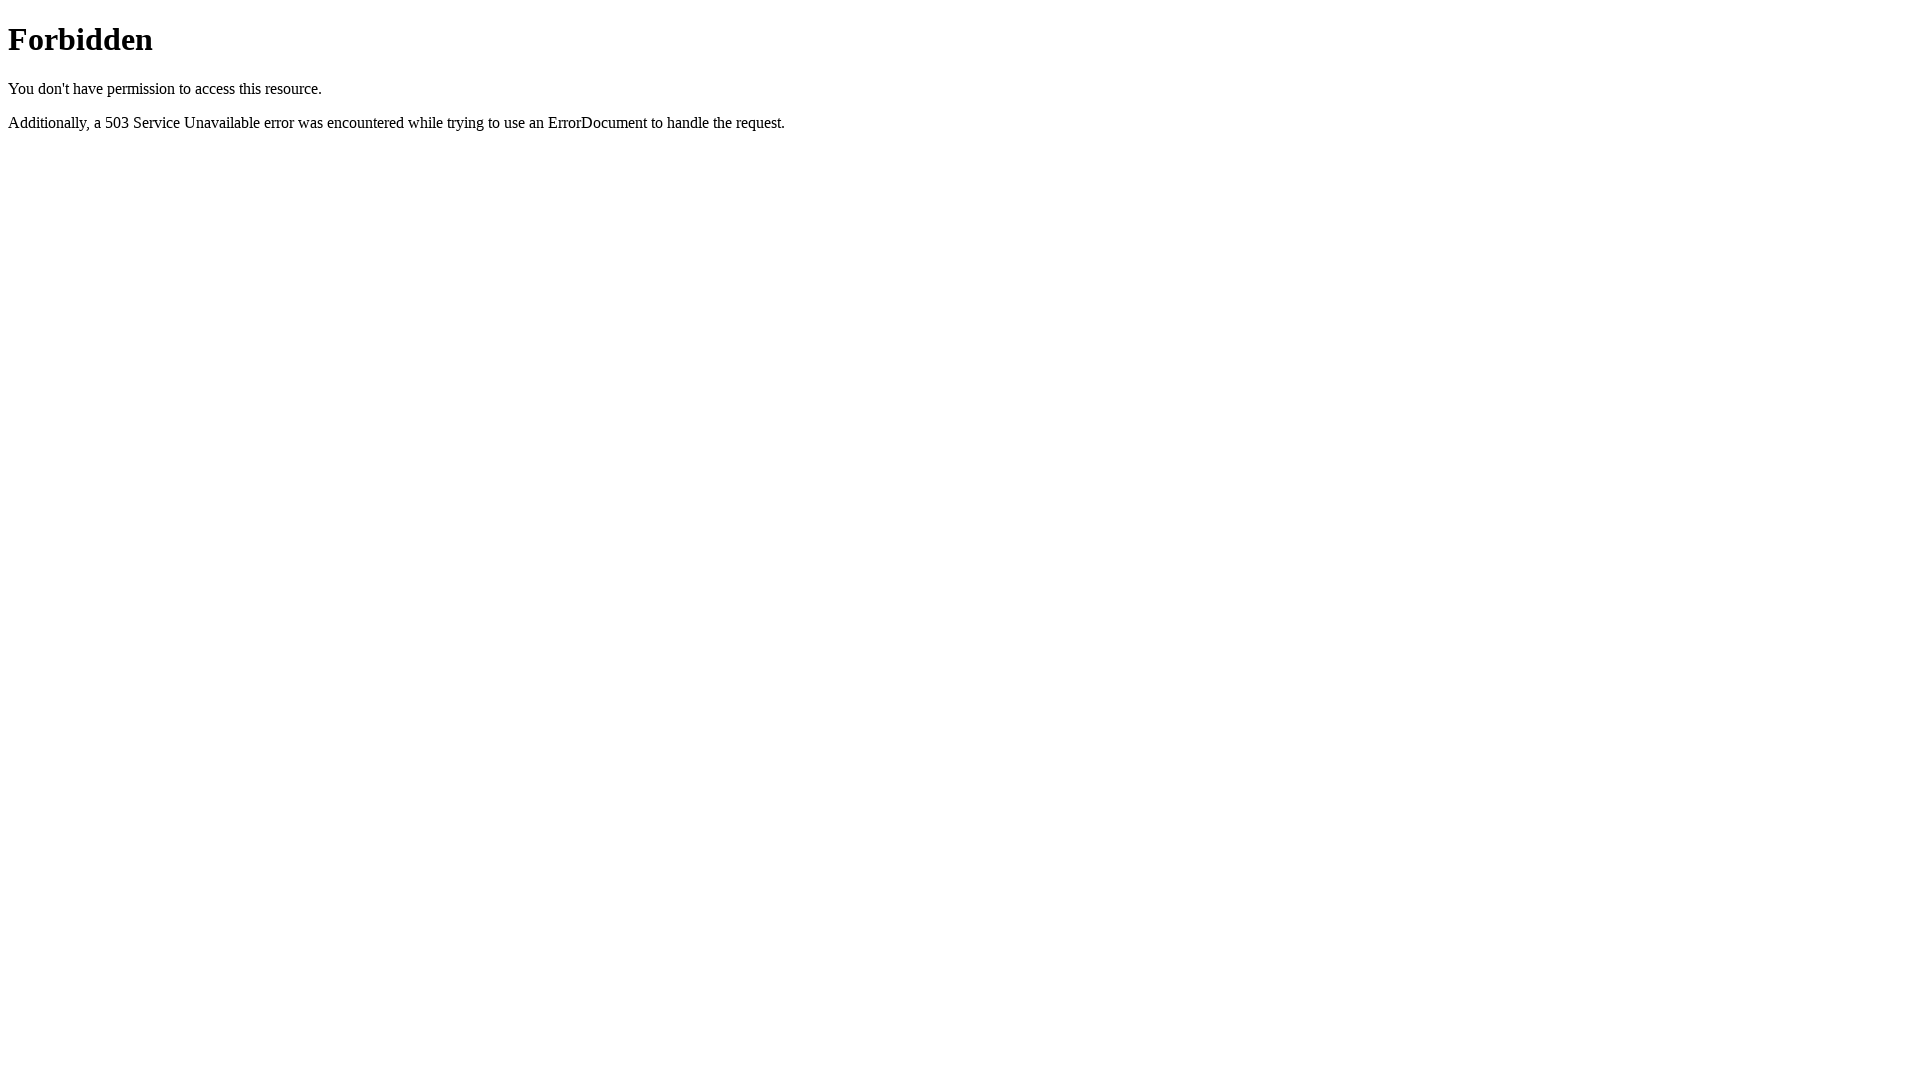

Waited 1 second for desktop rendering to complete
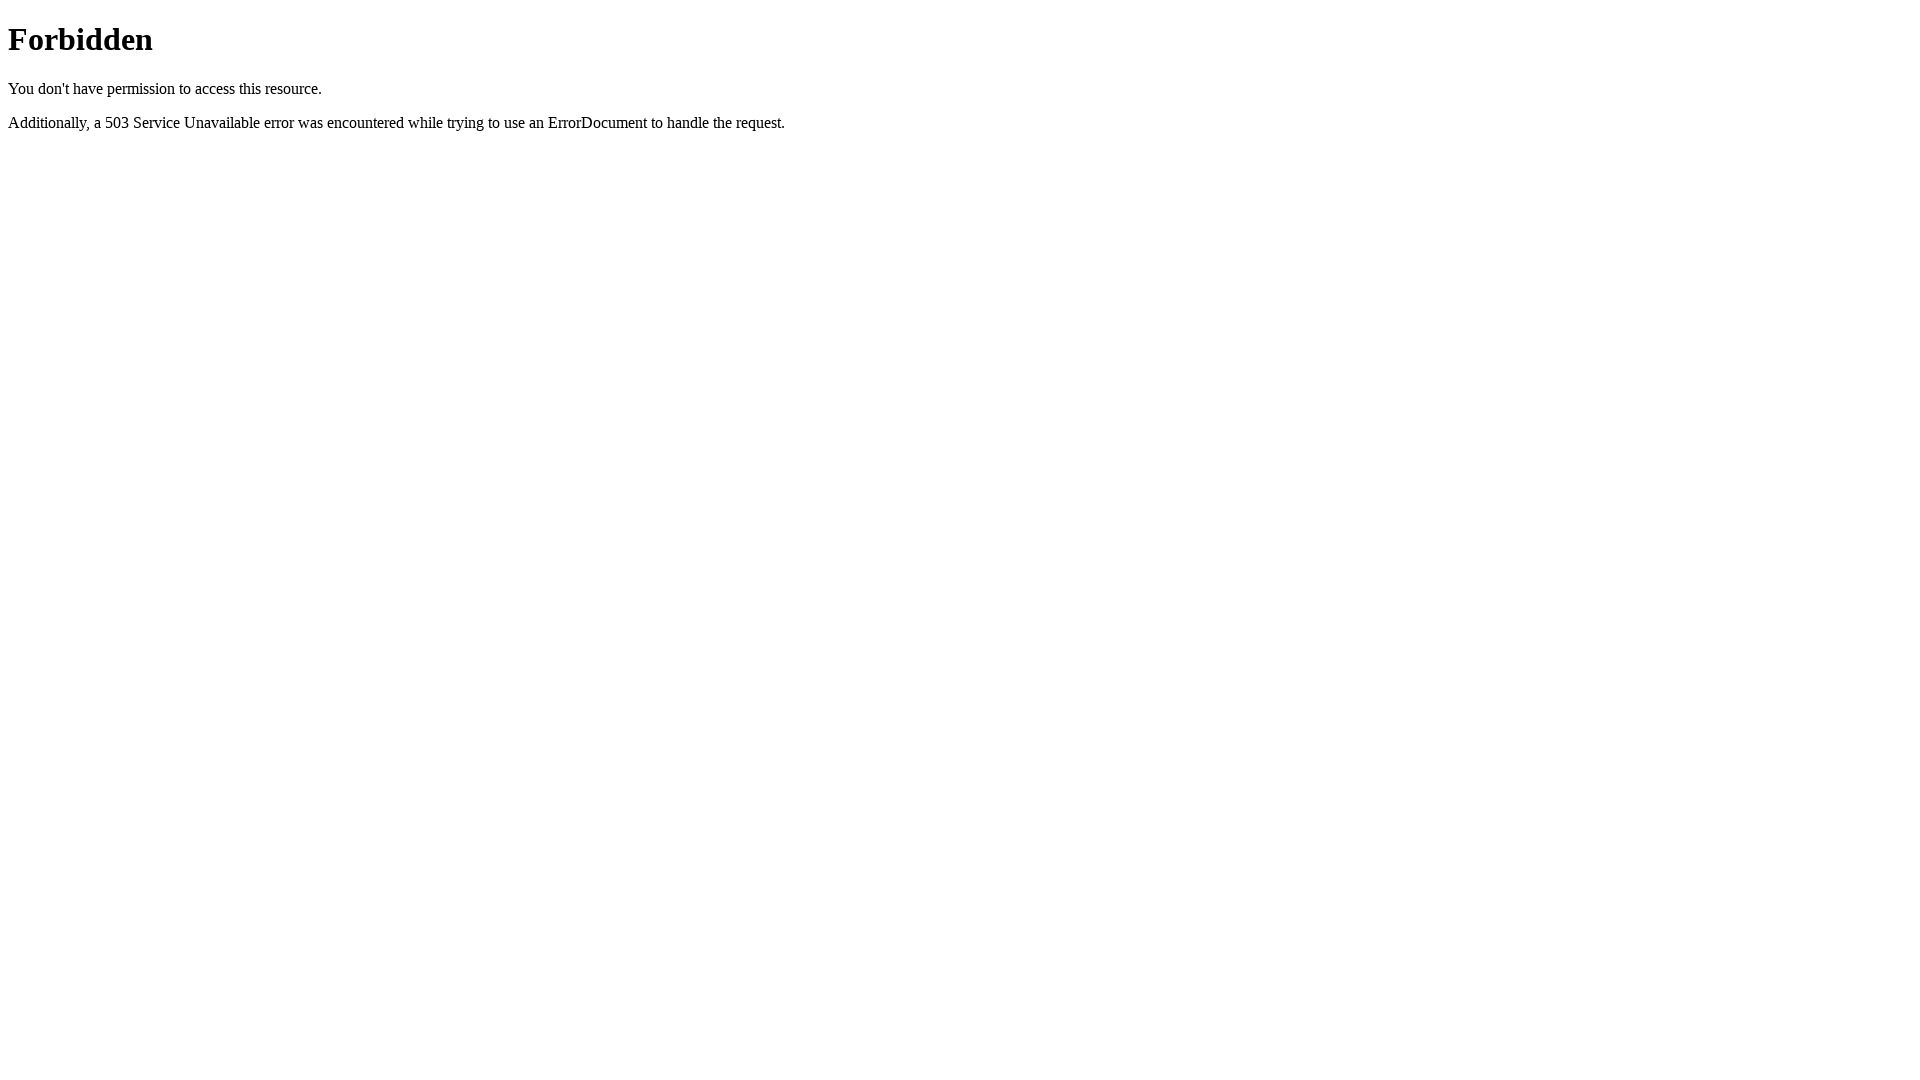

Set viewport to mobile size (375x667)
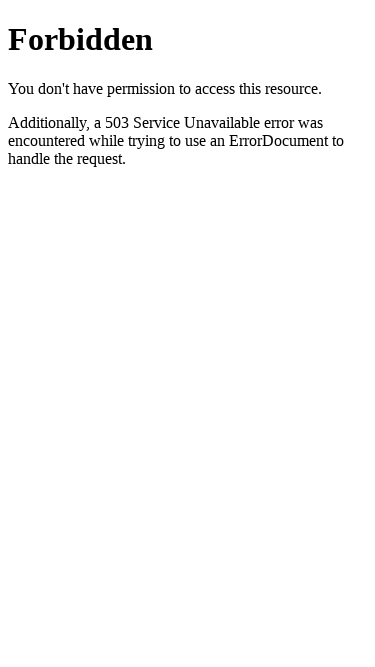

Waited 2 seconds for responsive design changes to apply on mobile
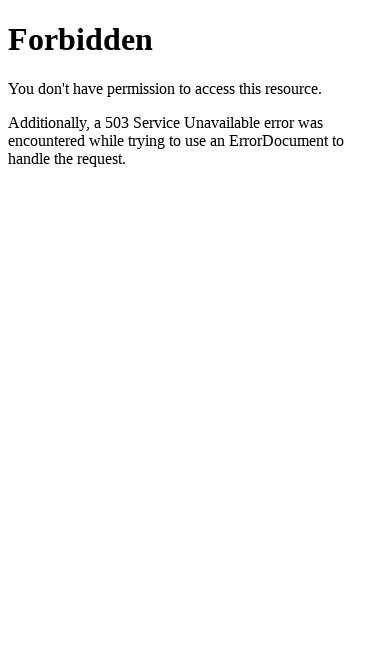

Checked that body element is visible on mobile viewport
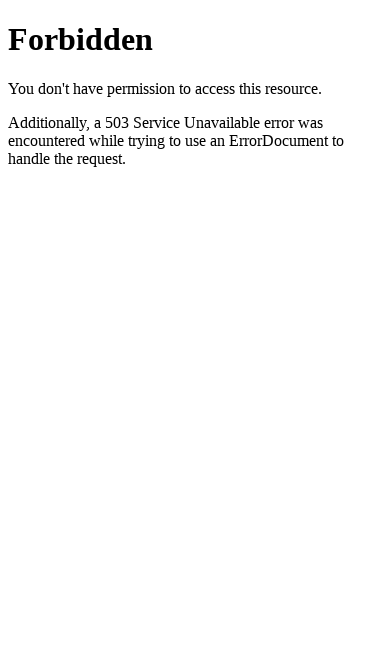

Assertion passed: body is visible on mobile viewport
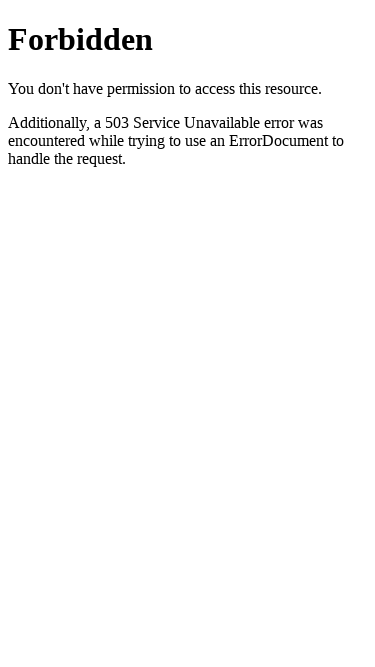

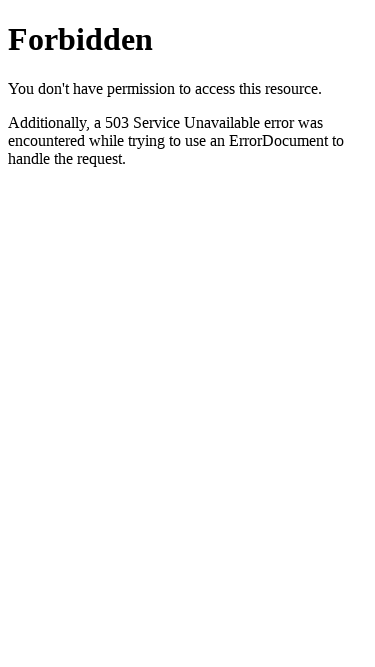